Tests right-click context menu by right-clicking an element and navigating through menu options with keyboard

Starting URL: https://swisnl.github.io/jQuery-contextMenu/demo.html

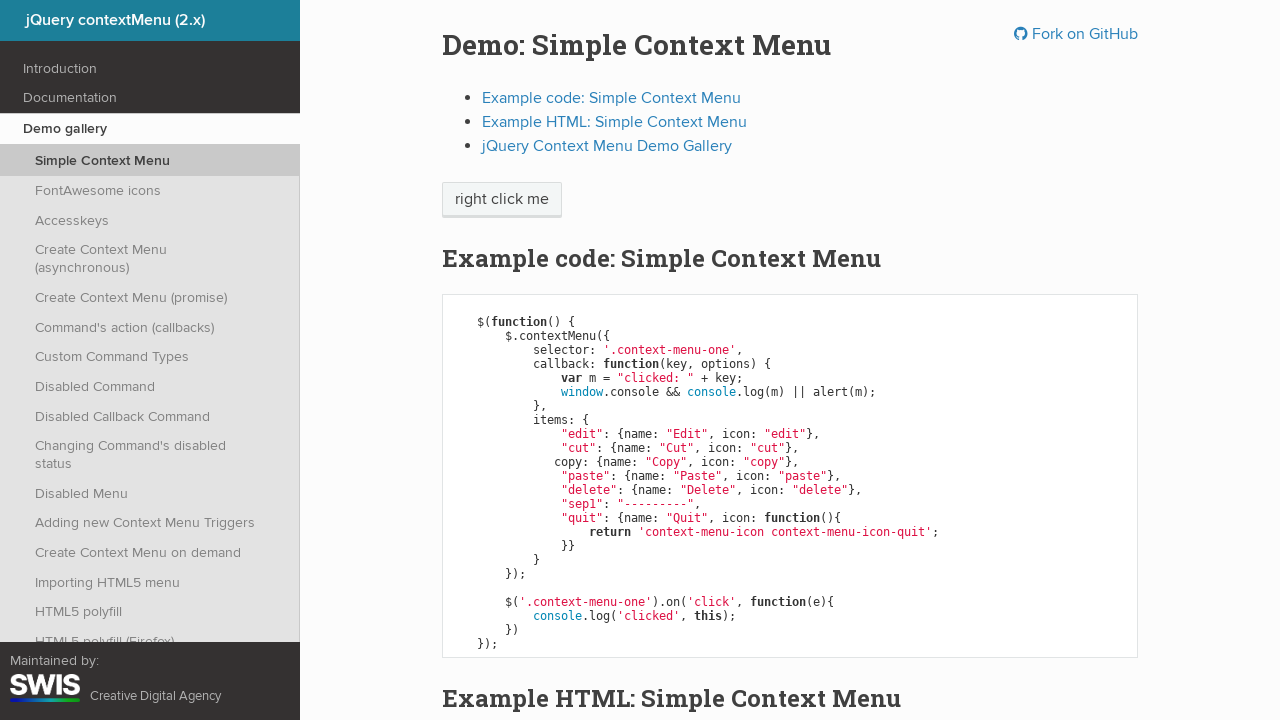

Navigated to jQuery contextMenu demo page
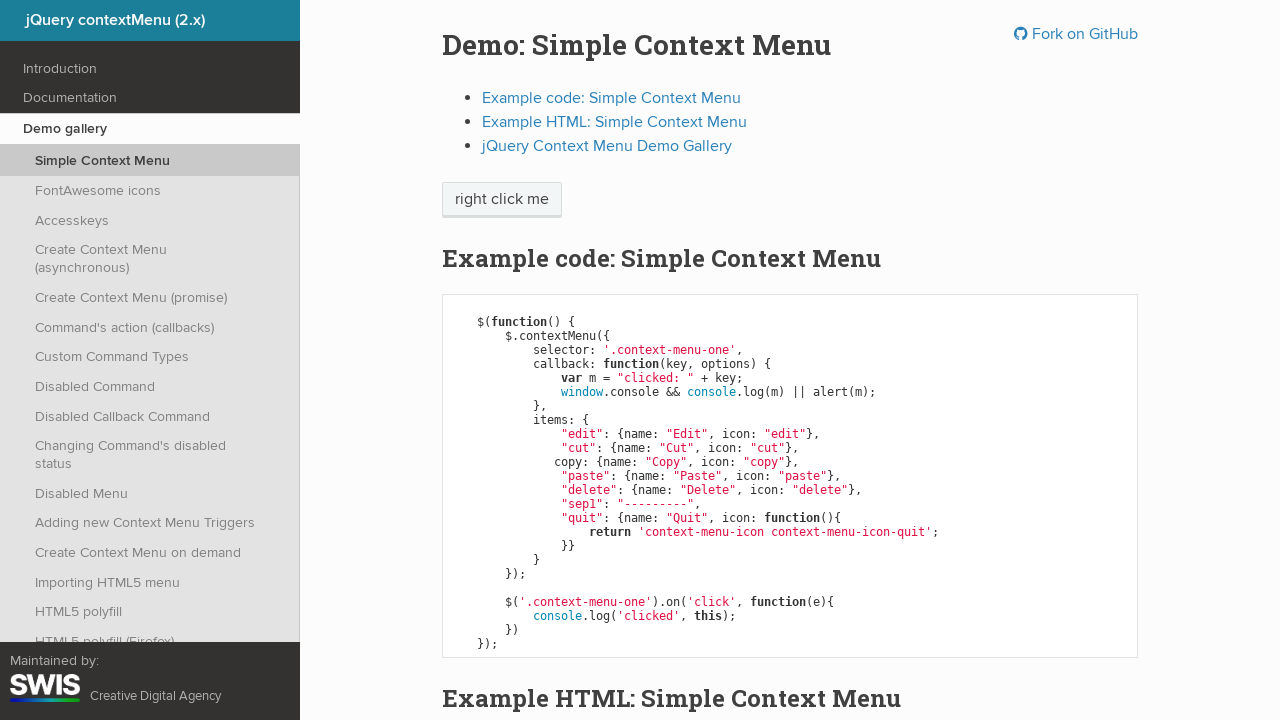

Right-clicked on 'right click me' element to open context menu at (502, 200) on //span[text()='right click me']
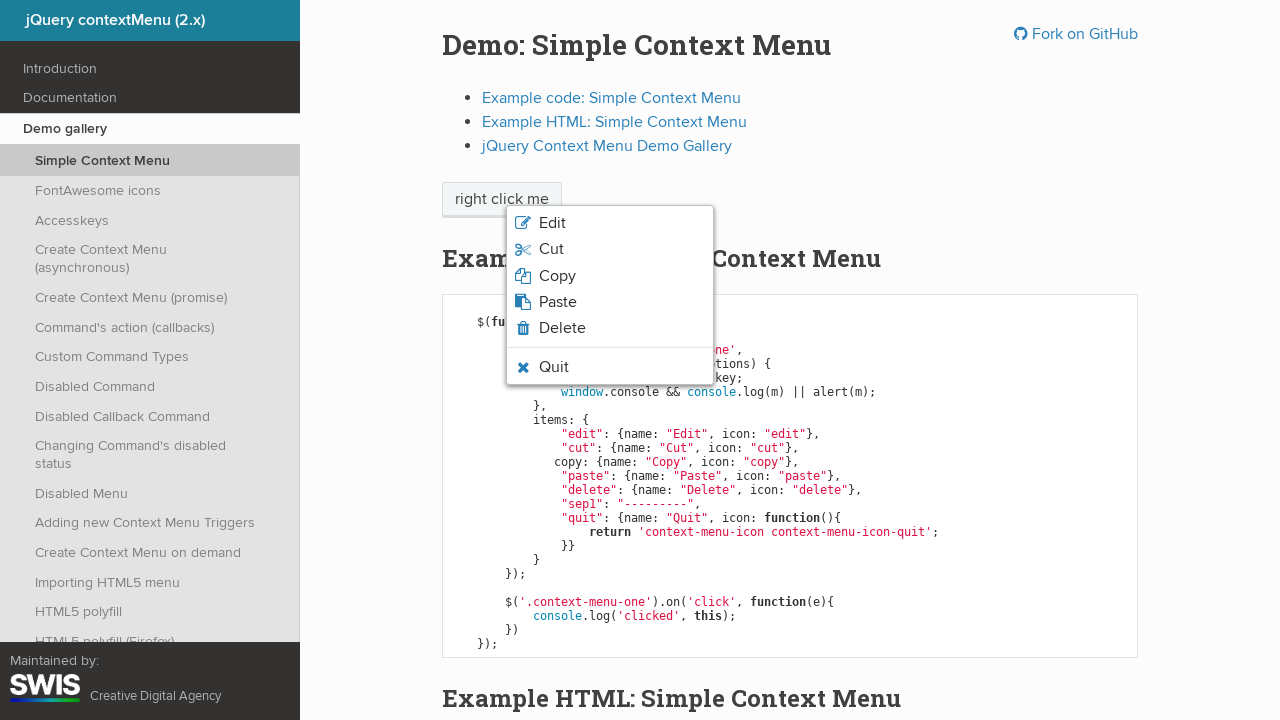

Pressed ArrowDown to navigate down in context menu (1st time)
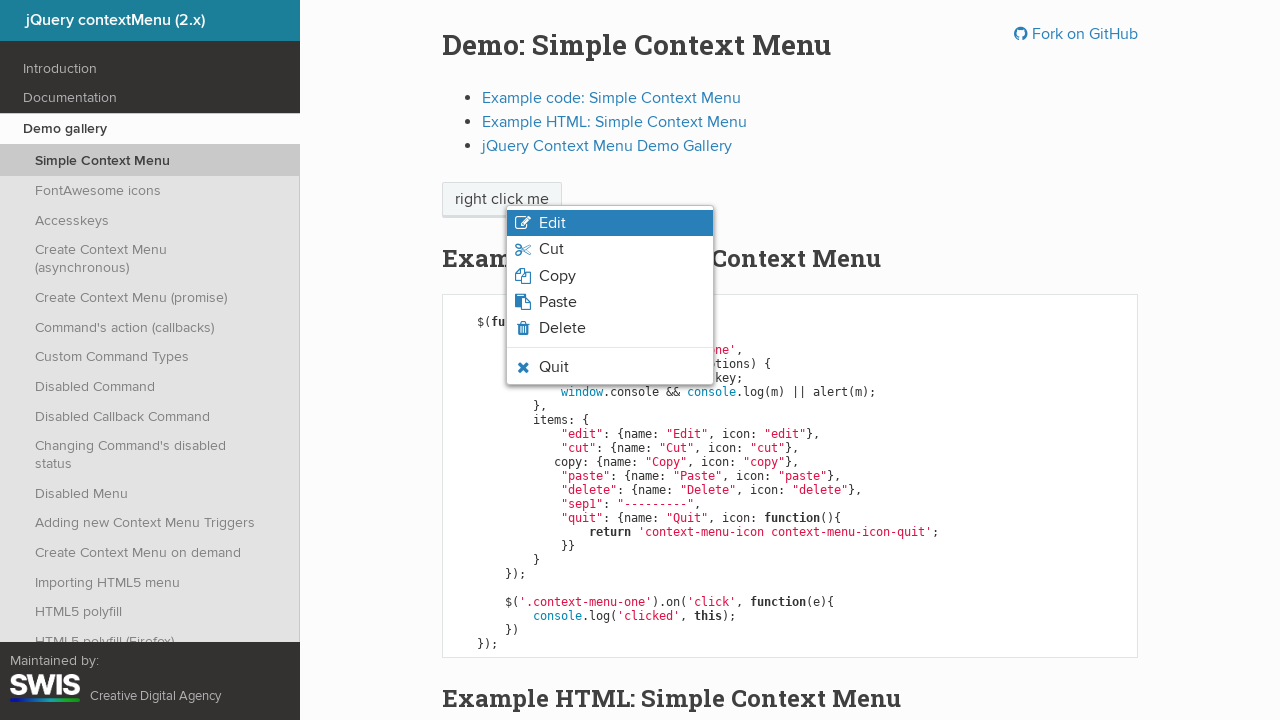

Pressed ArrowDown to navigate down in context menu (2nd time)
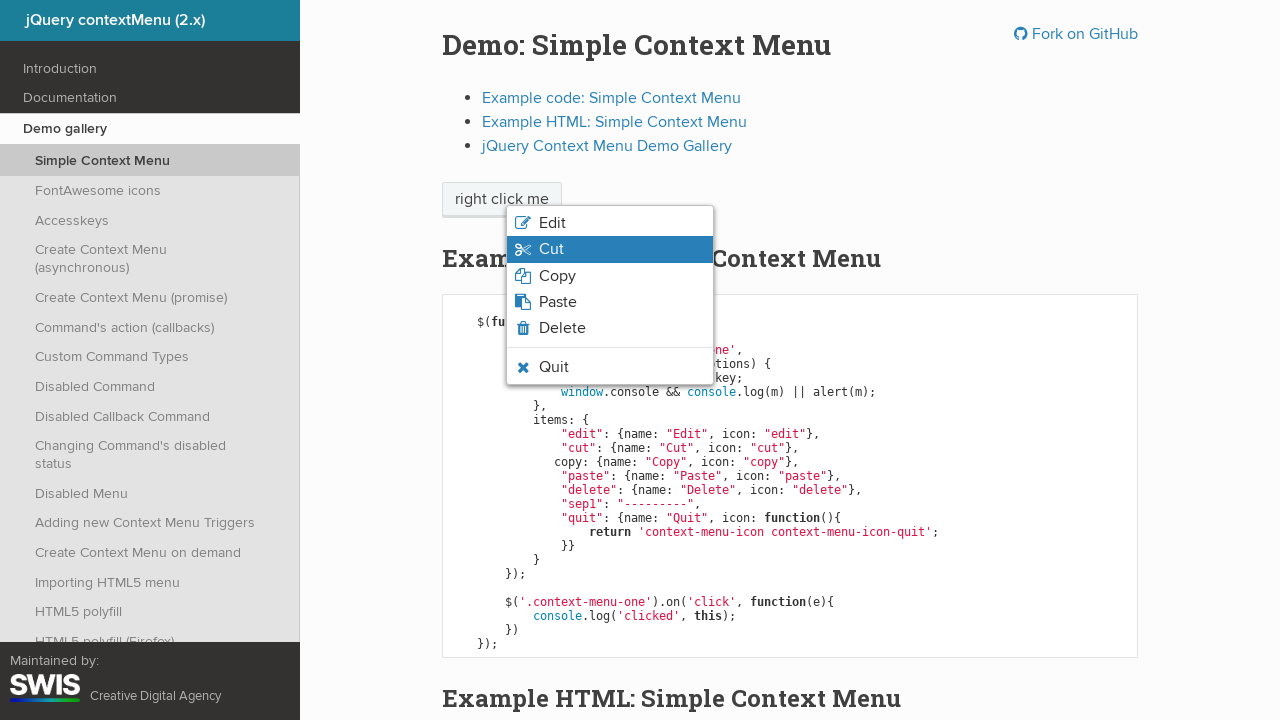

Pressed ArrowDown to navigate down in context menu (3rd time)
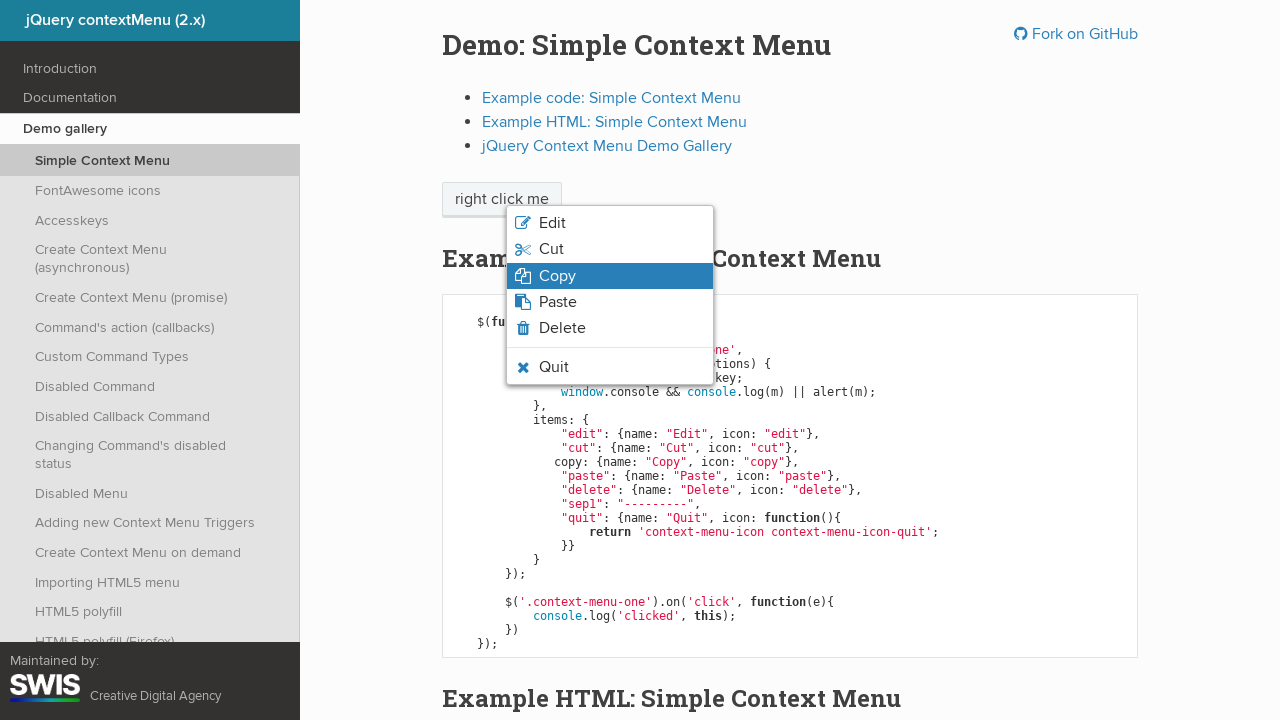

Pressed Enter to select the highlighted context menu item
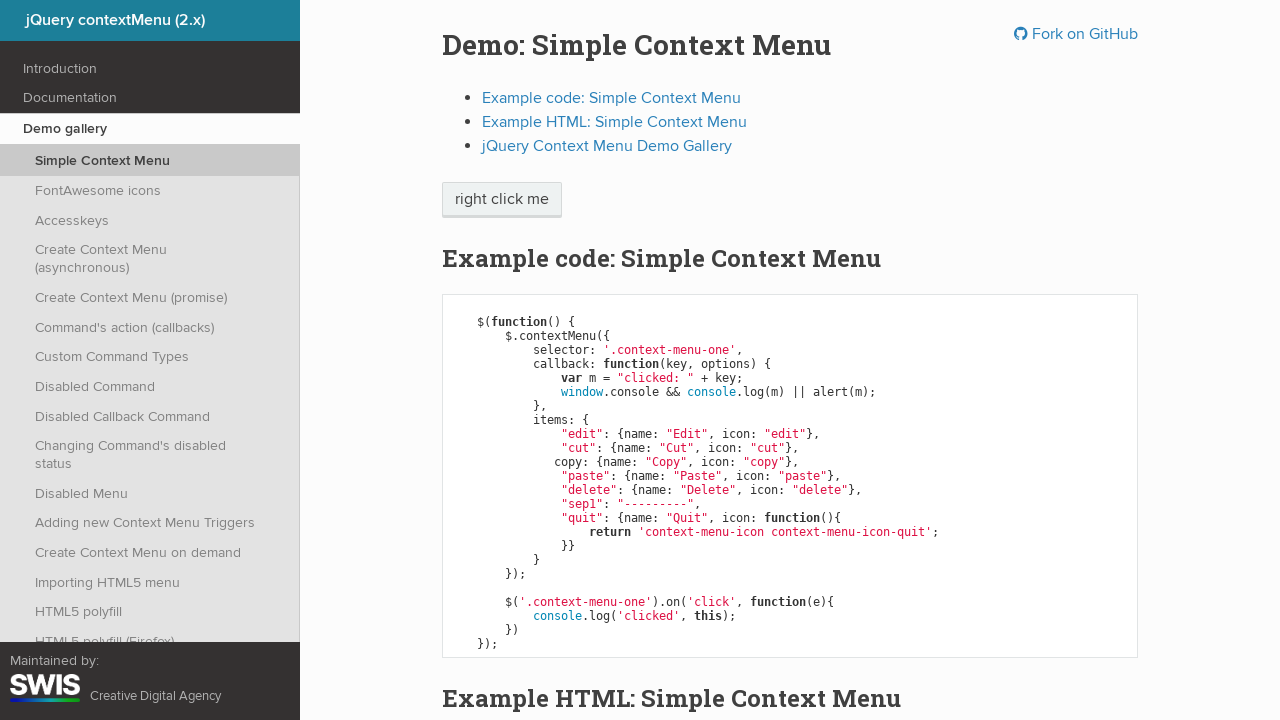

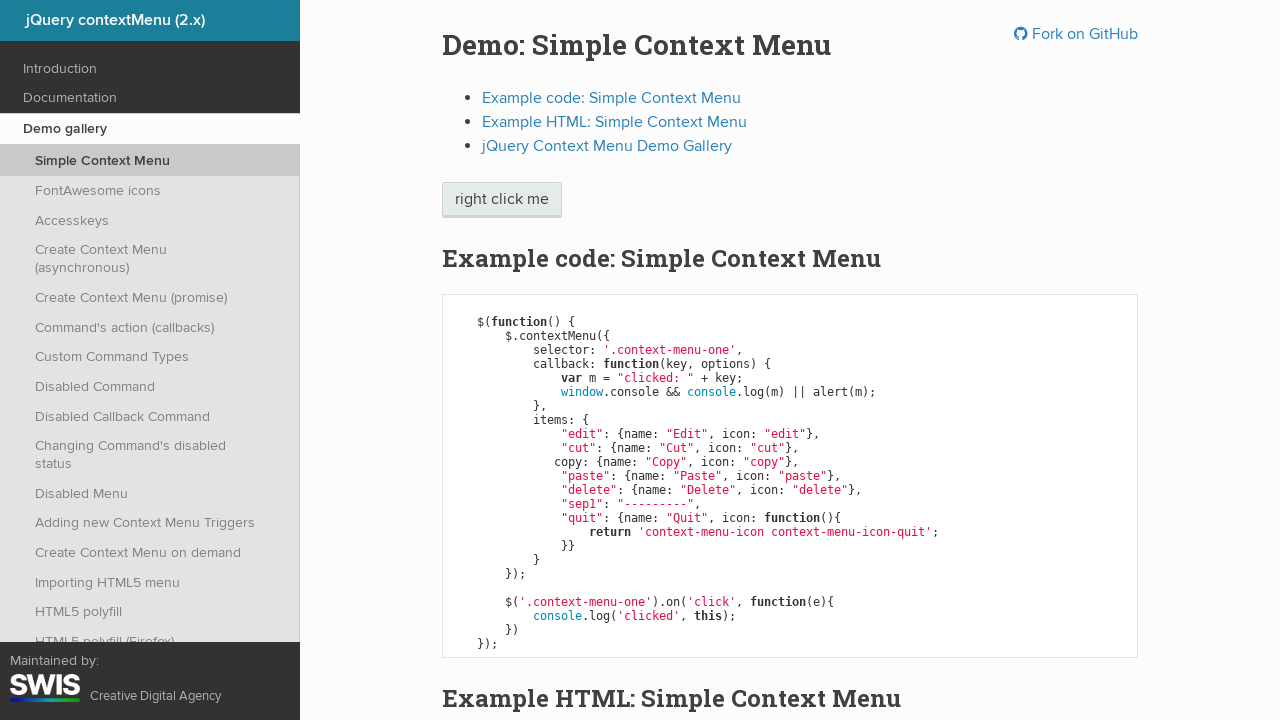